Tests filtering to display only completed todo items

Starting URL: https://demo.playwright.dev/todomvc

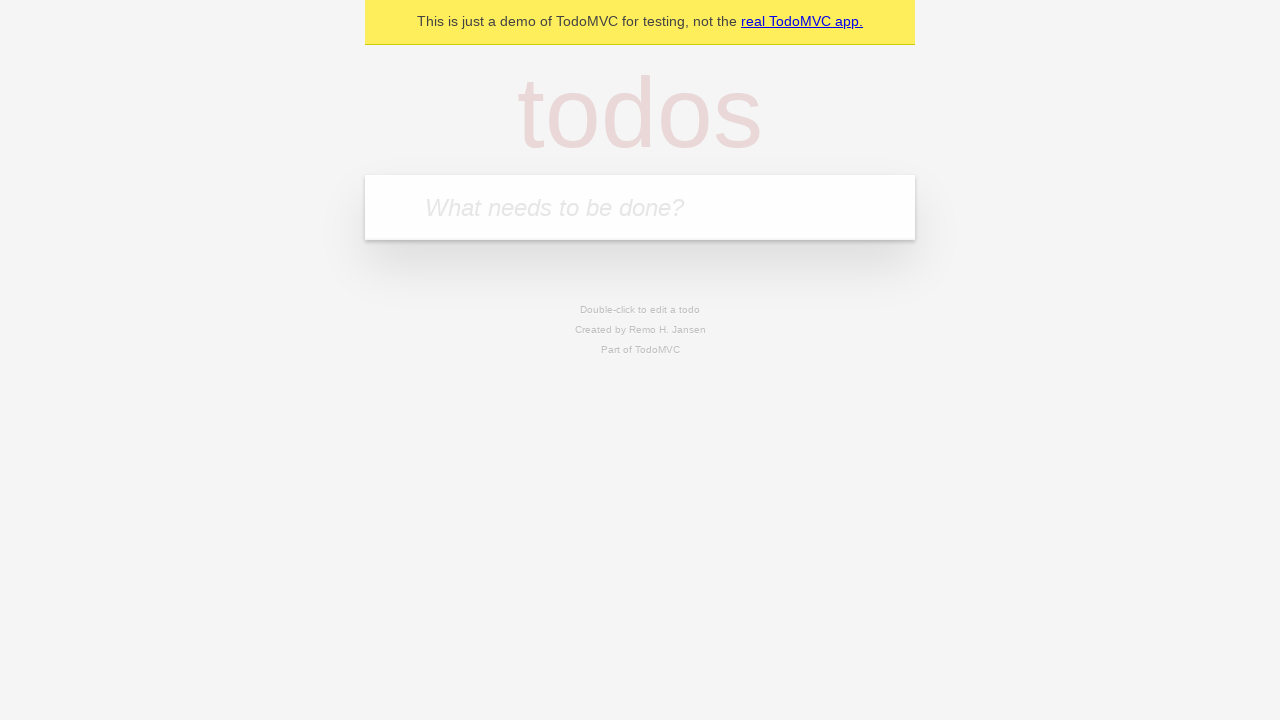

Located the 'What needs to be done?' input field
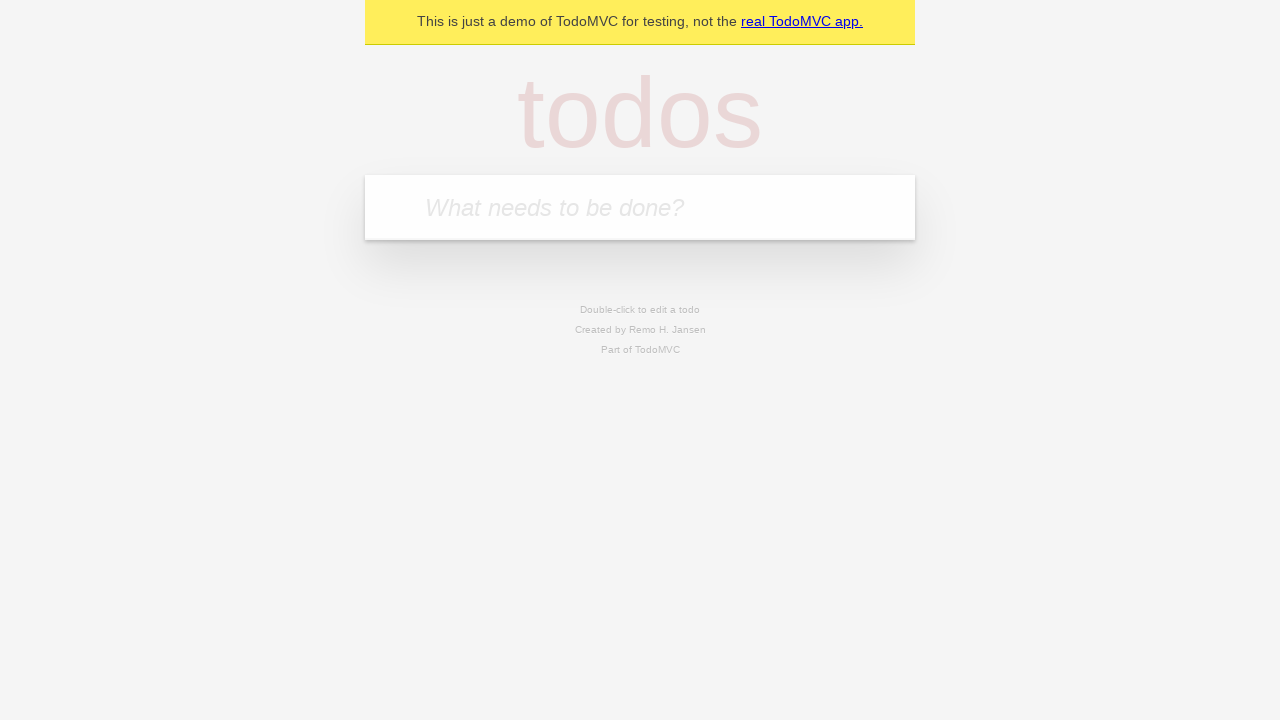

Filled todo input with 'buy some cheese' on internal:attr=[placeholder="What needs to be done?"i]
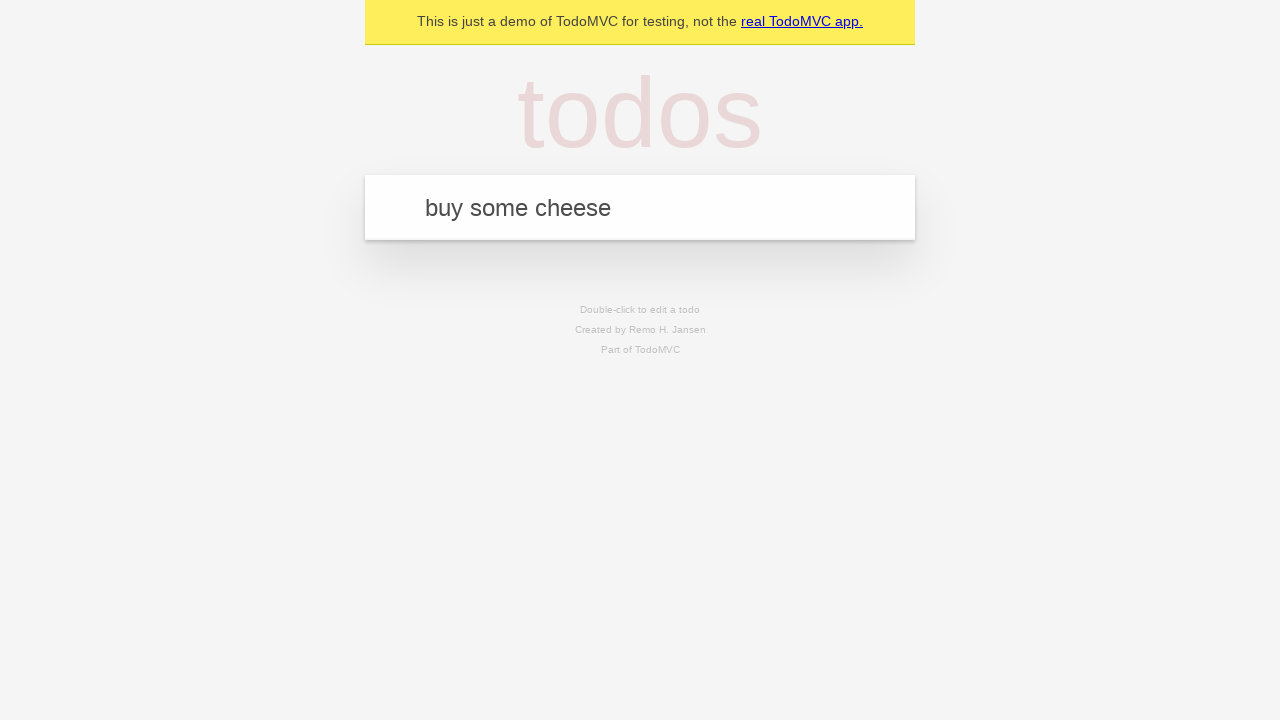

Pressed Enter to create todo item 'buy some cheese' on internal:attr=[placeholder="What needs to be done?"i]
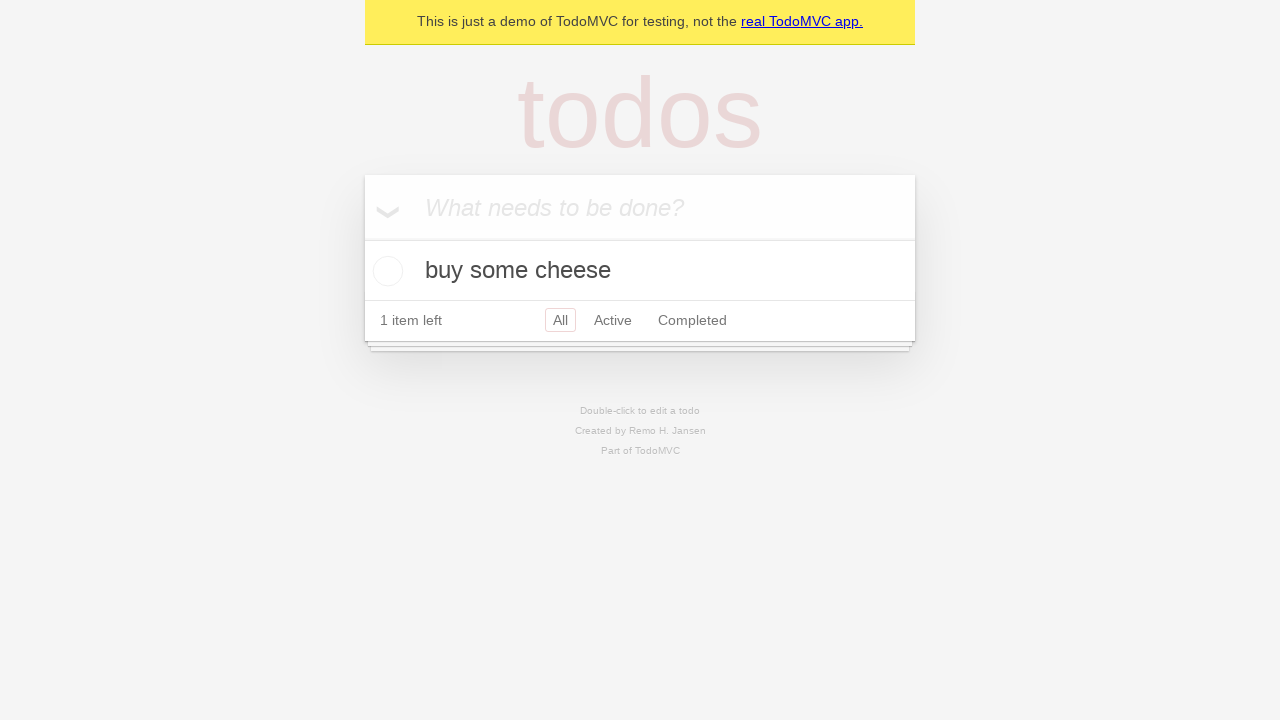

Filled todo input with 'feed the cat' on internal:attr=[placeholder="What needs to be done?"i]
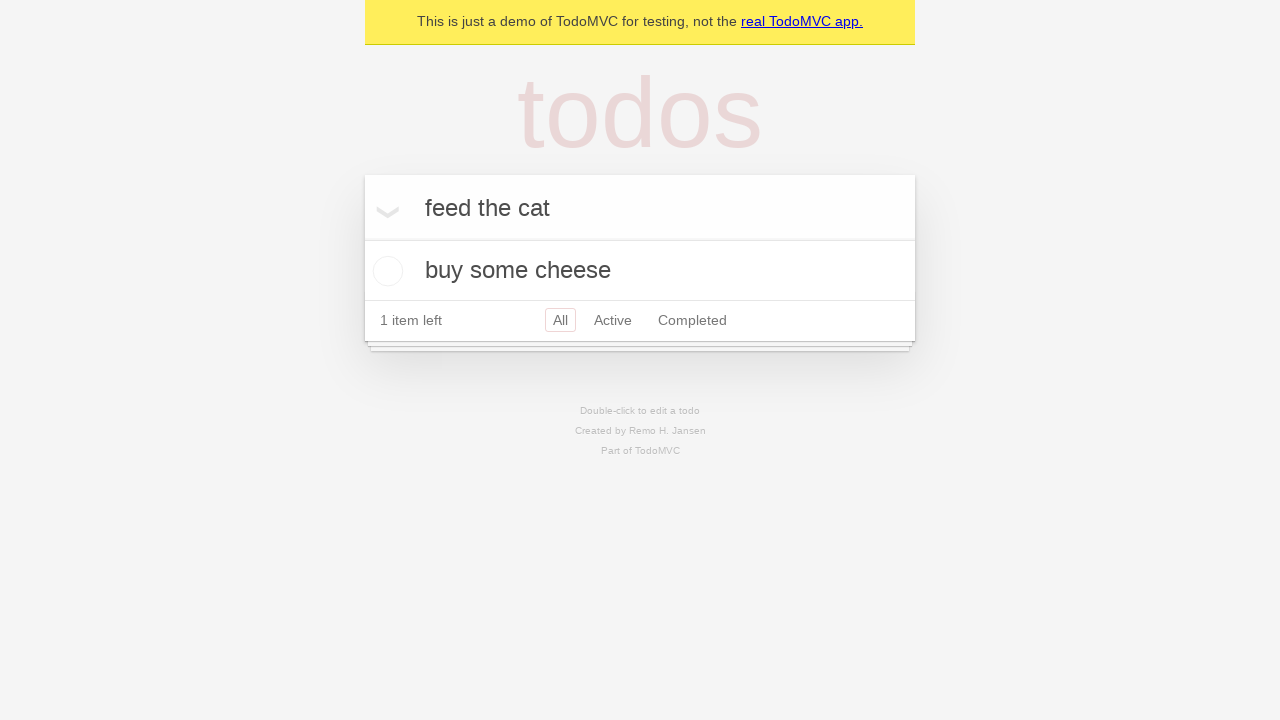

Pressed Enter to create todo item 'feed the cat' on internal:attr=[placeholder="What needs to be done?"i]
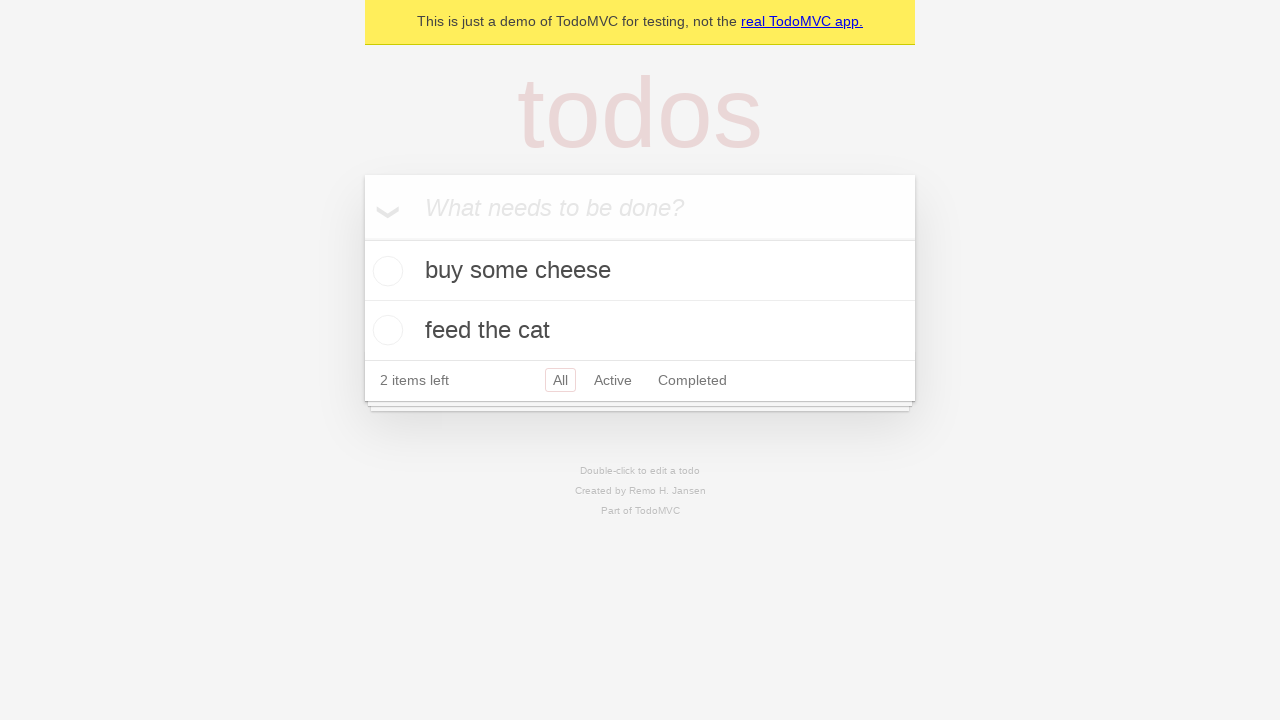

Filled todo input with 'book a doctors appointment' on internal:attr=[placeholder="What needs to be done?"i]
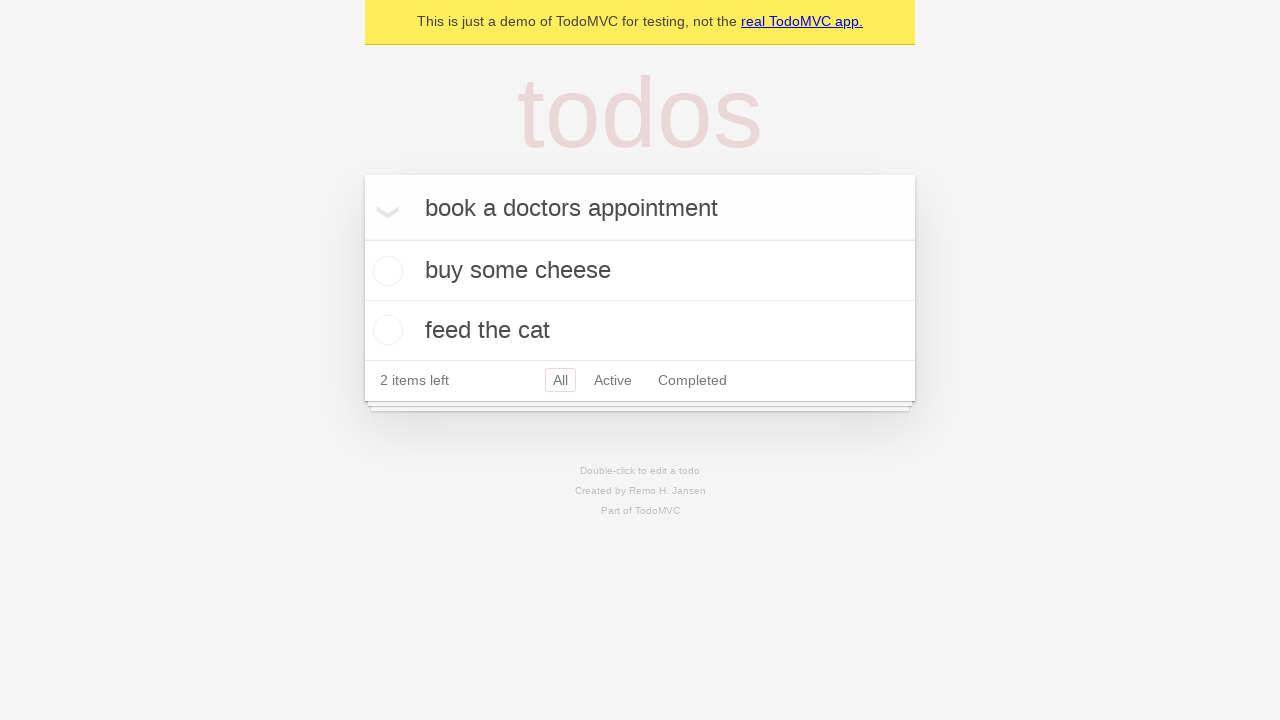

Pressed Enter to create todo item 'book a doctors appointment' on internal:attr=[placeholder="What needs to be done?"i]
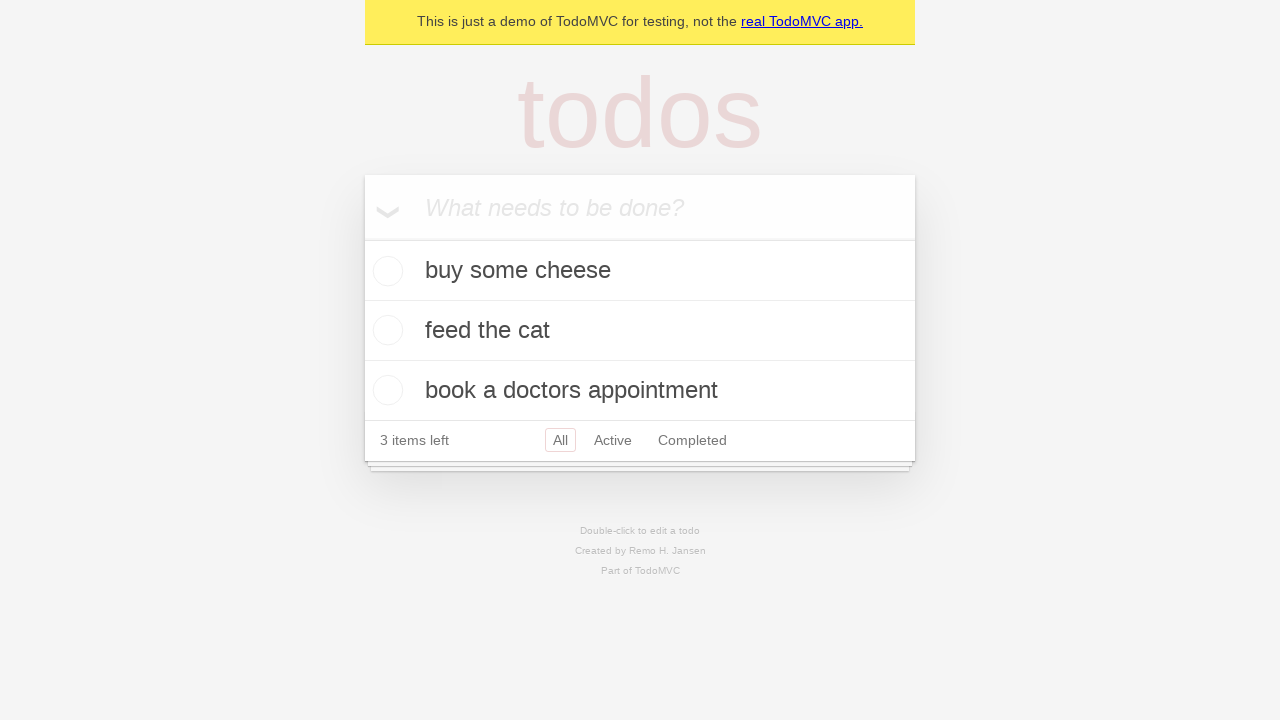

Checked the checkbox for the second todo item (feed the cat) at (385, 330) on internal:testid=[data-testid="todo-item"s] >> nth=1 >> internal:role=checkbox
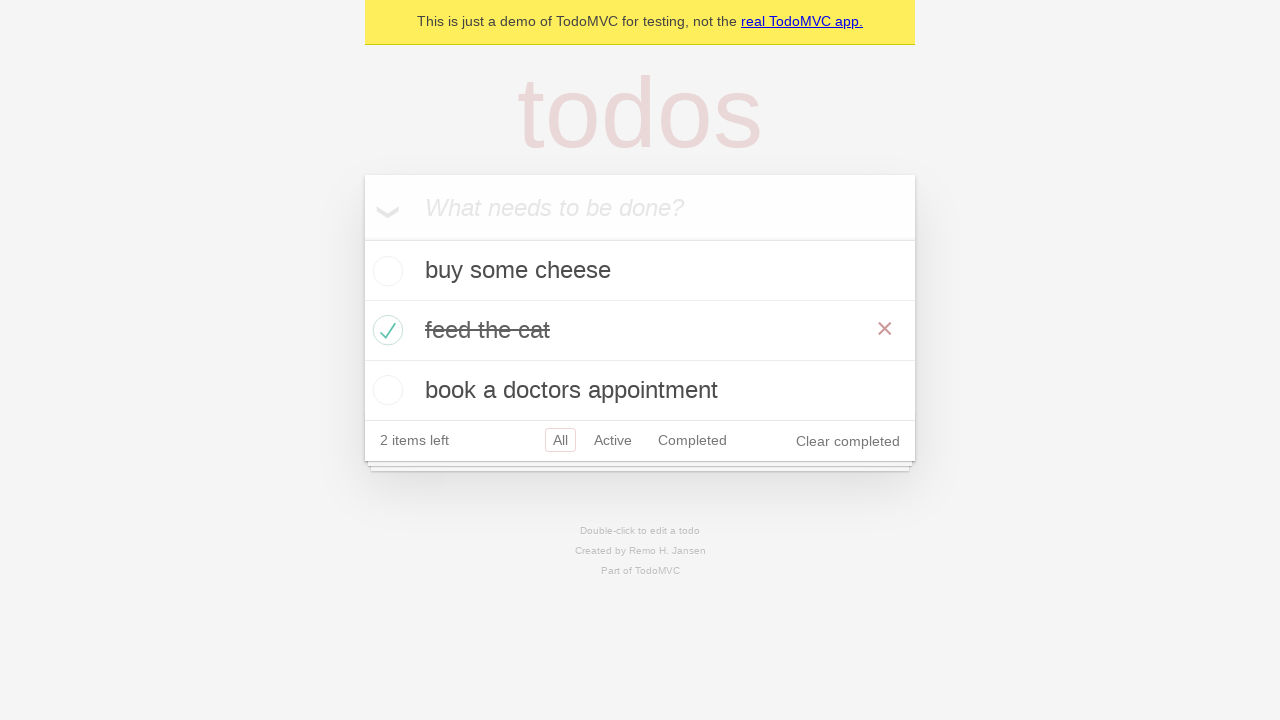

Clicked the 'Completed' filter to display only completed items at (692, 440) on internal:role=link[name="Completed"i]
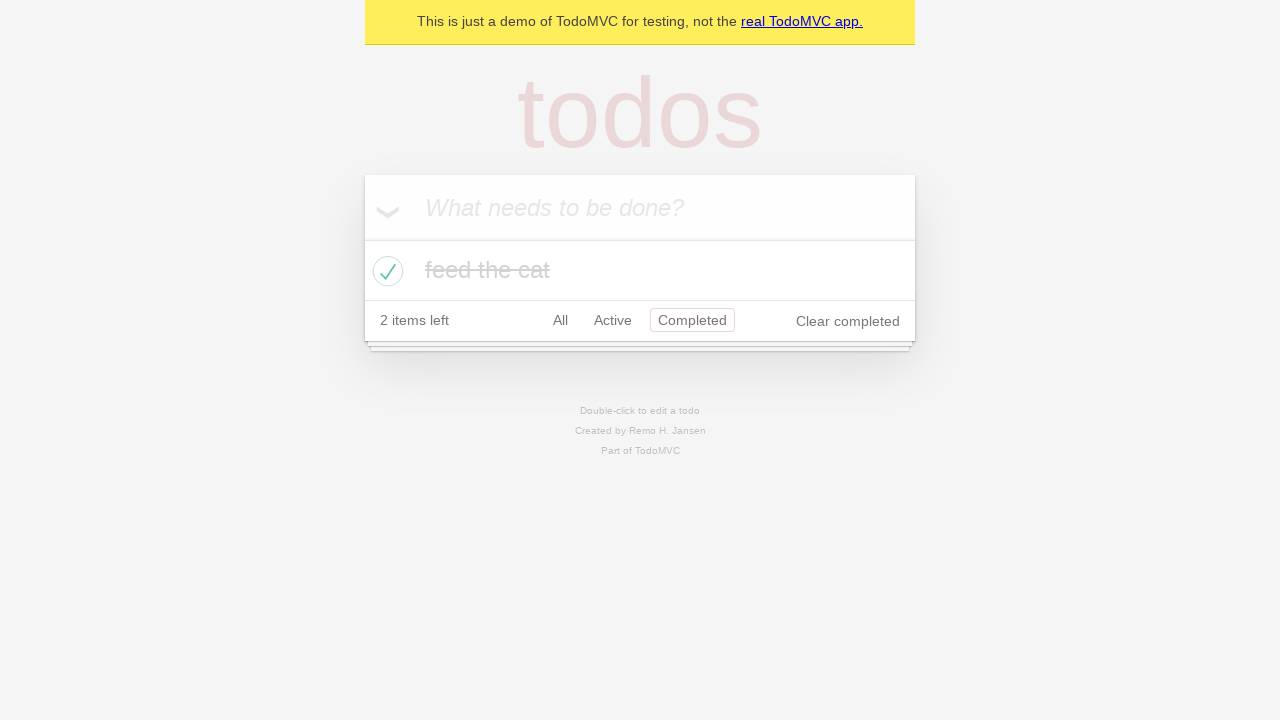

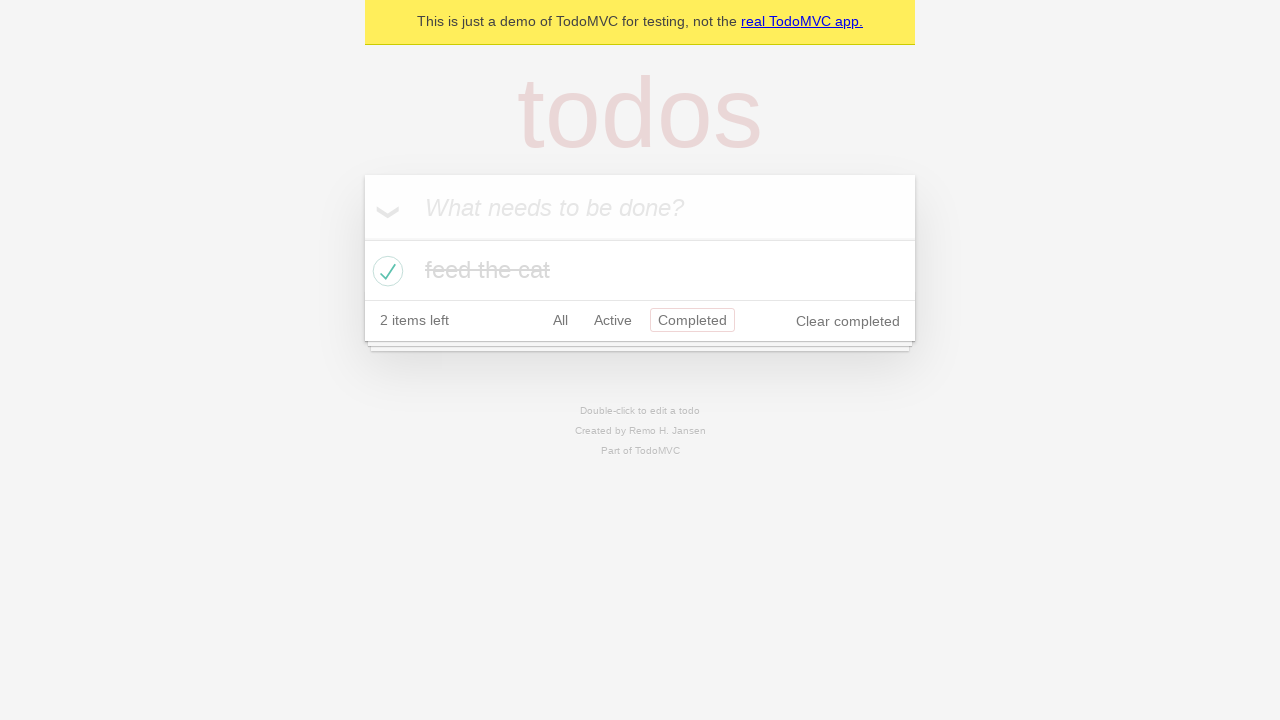